Tests search functionality by filling the search field with the name "Peter"

Starting URL: http://zero.webappsecurity.com/index.html

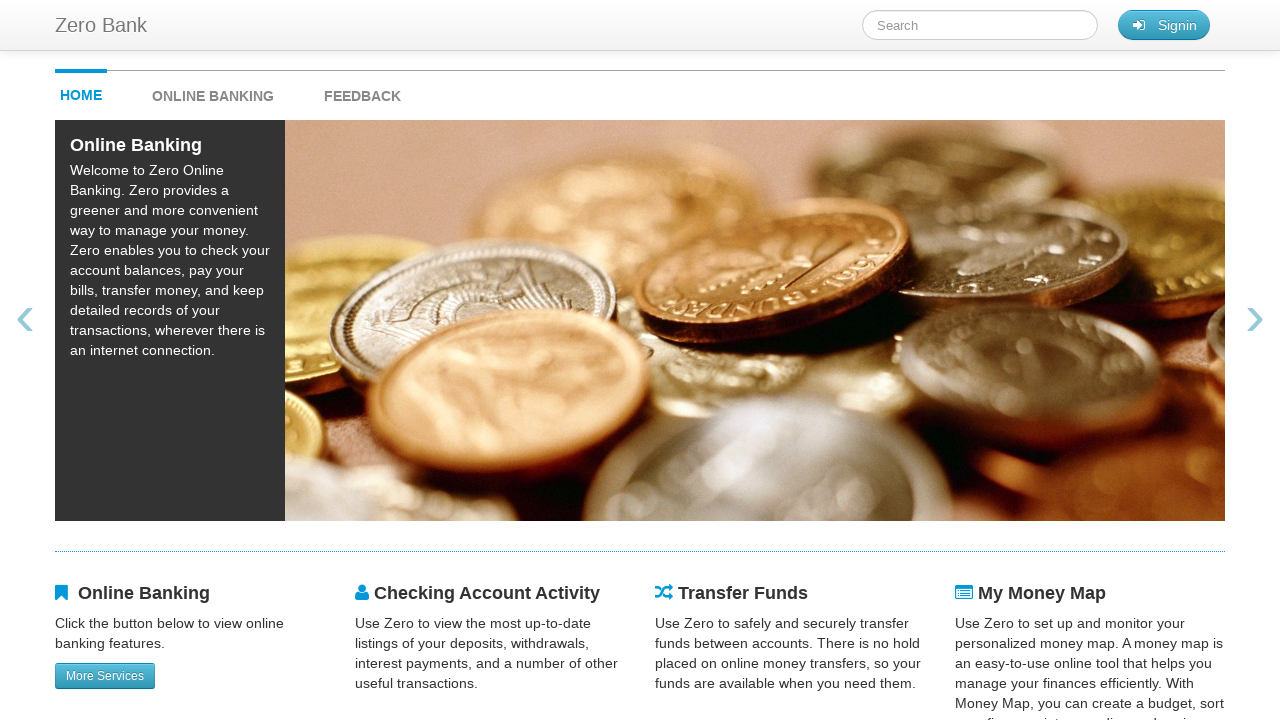

Filled search field with 'Peter' on #searchTerm
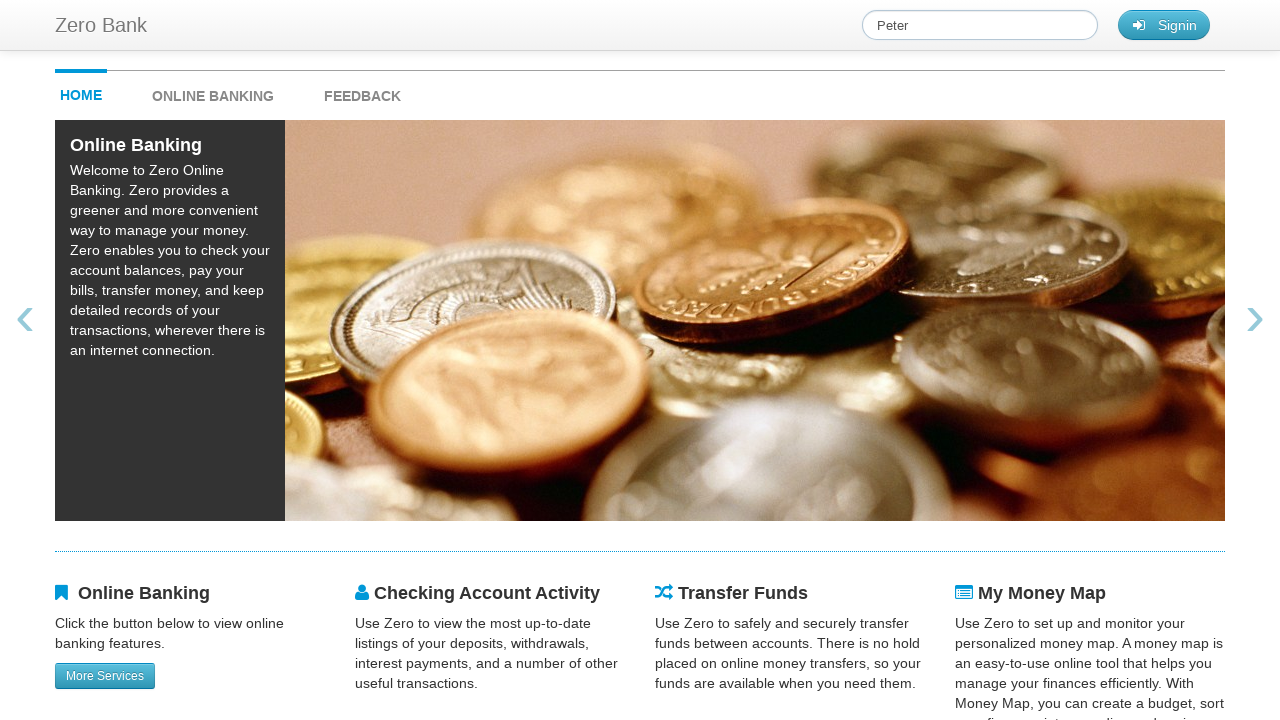

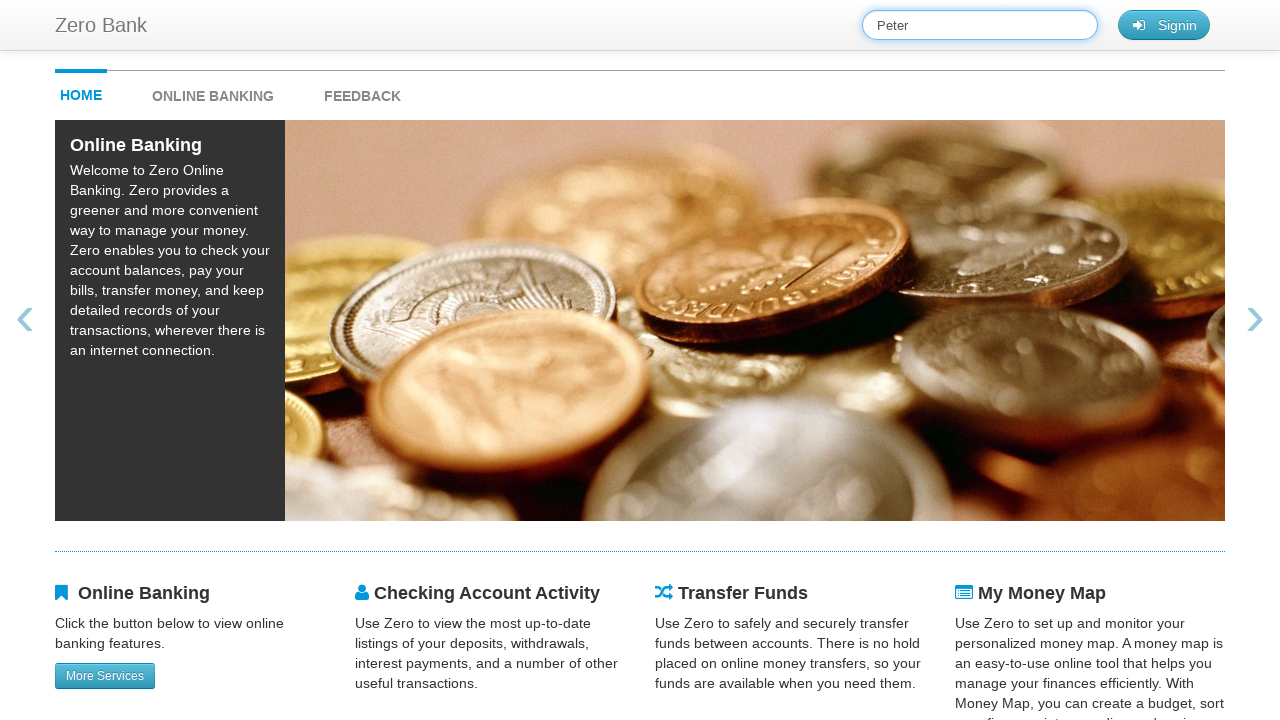